Tests prompt box handling by navigating to prompt page, triggering a prompt, entering text, and accepting it

Starting URL: https://www.qa-practice.com/elements/input/simple

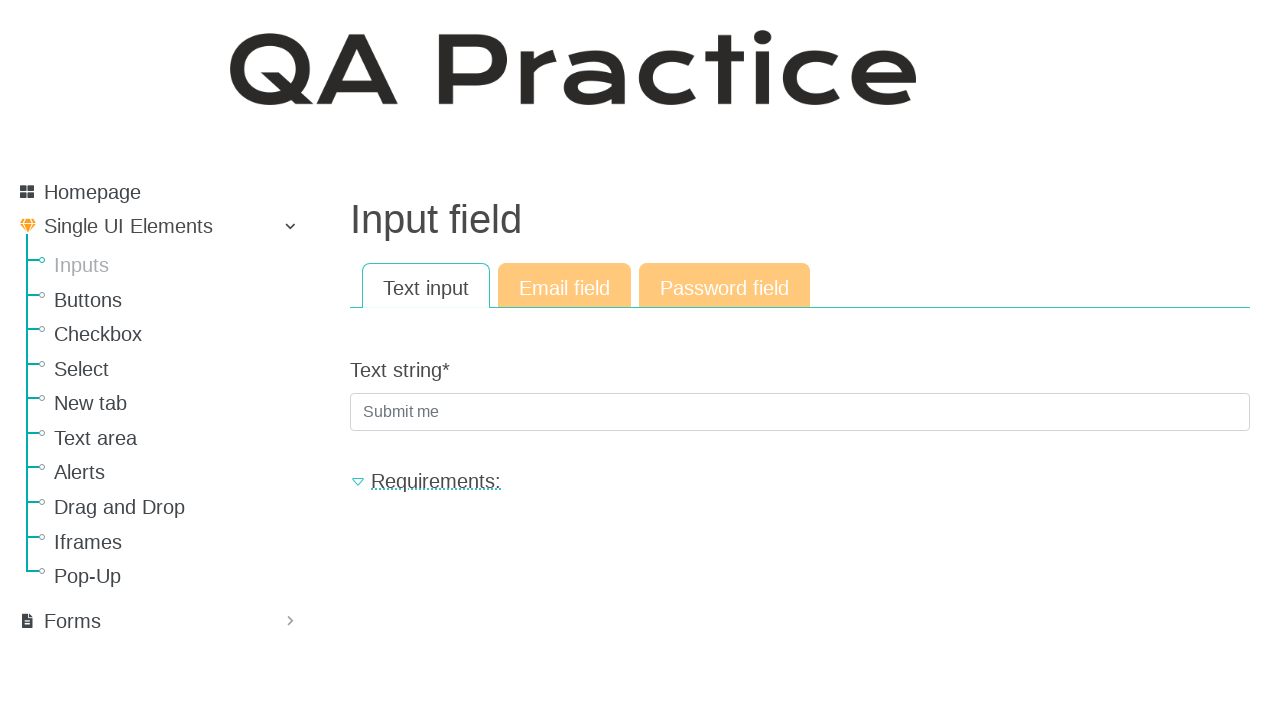

Clicked link to navigate to alert section at (180, 473) on xpath=//*[@href="/elements/alert"]
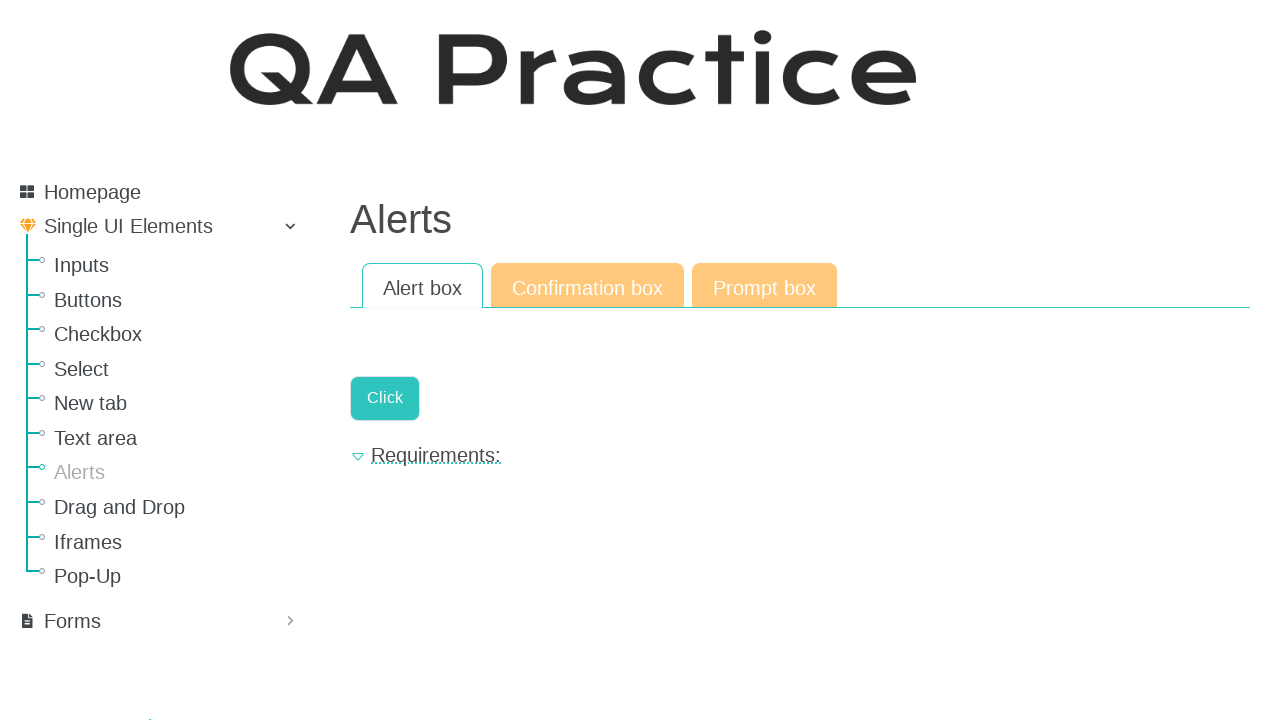

Clicked link to navigate to prompt alert page at (764, 286) on xpath=//*[@href="/elements/alert/prompt"]
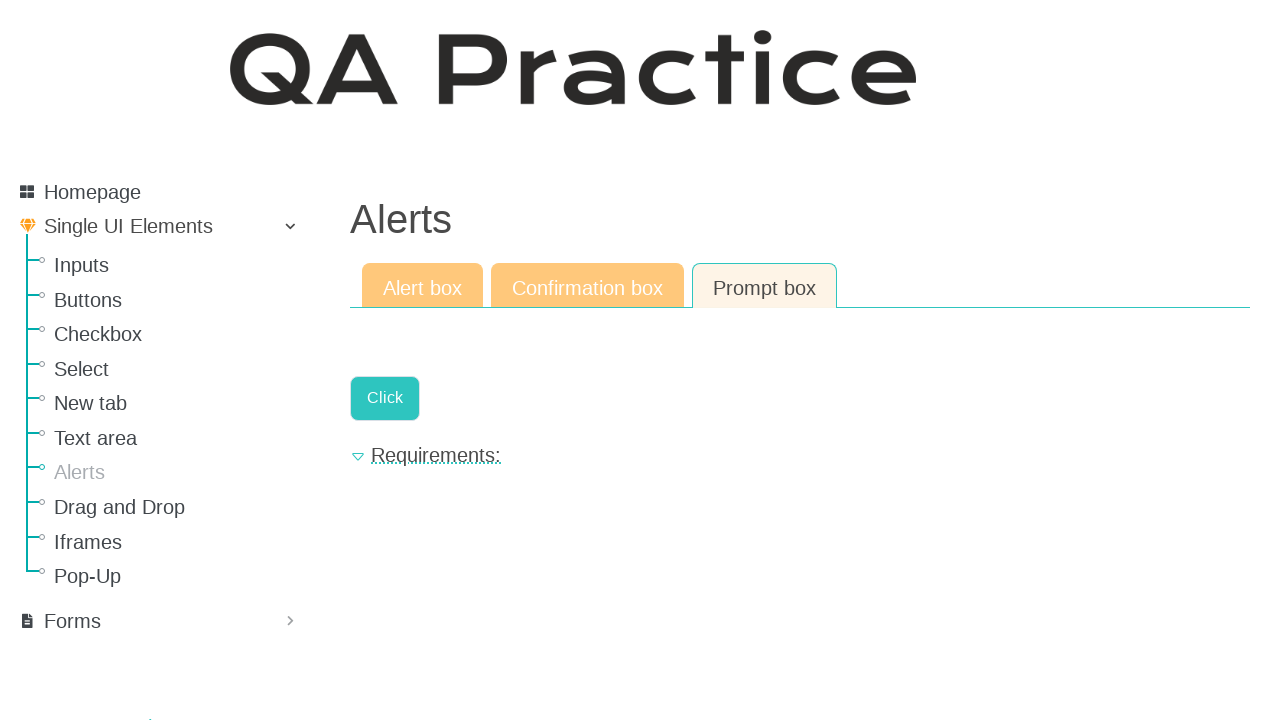

Set up dialog event handler
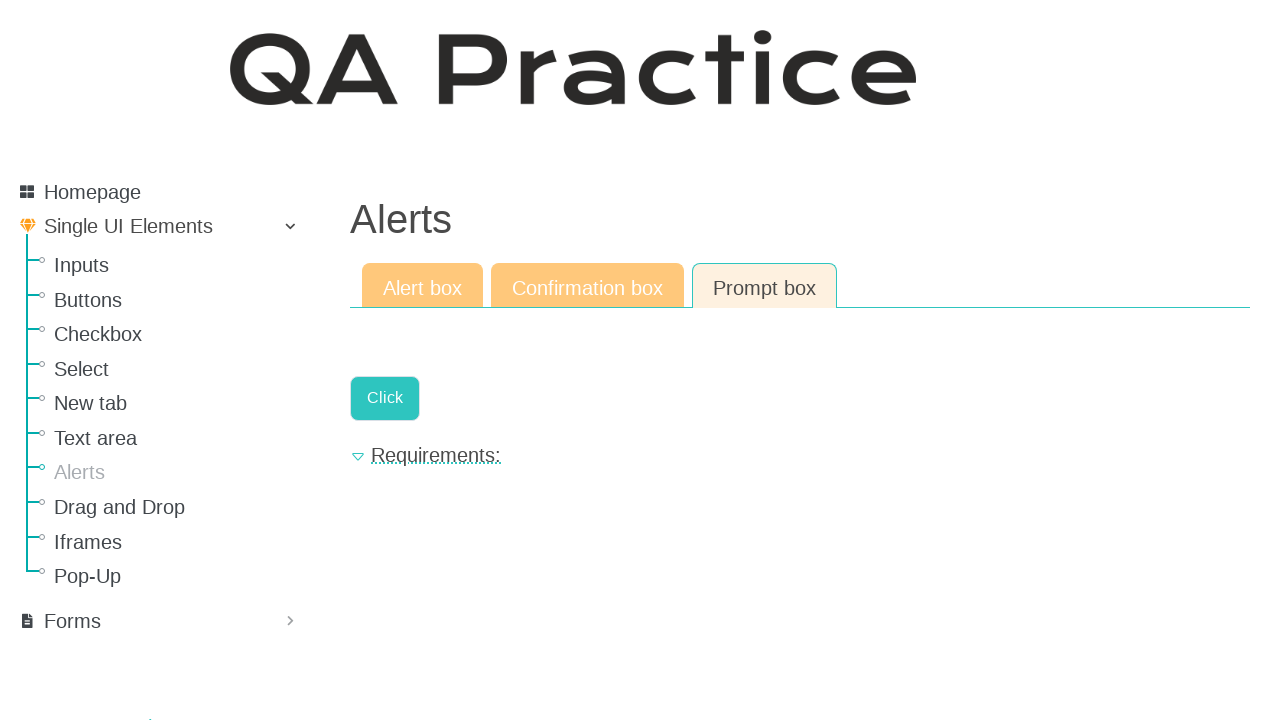

Clicked button to trigger prompt dialog at (385, 398) on xpath=//*[@class="a-button"]
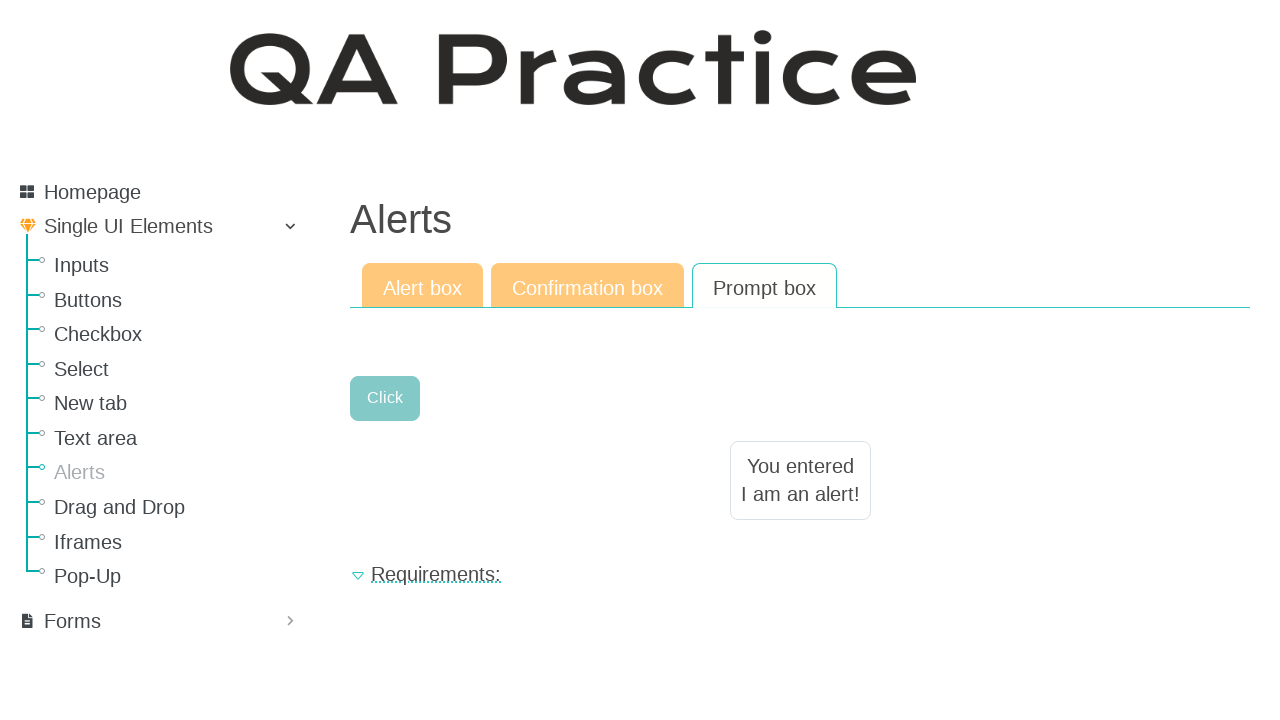

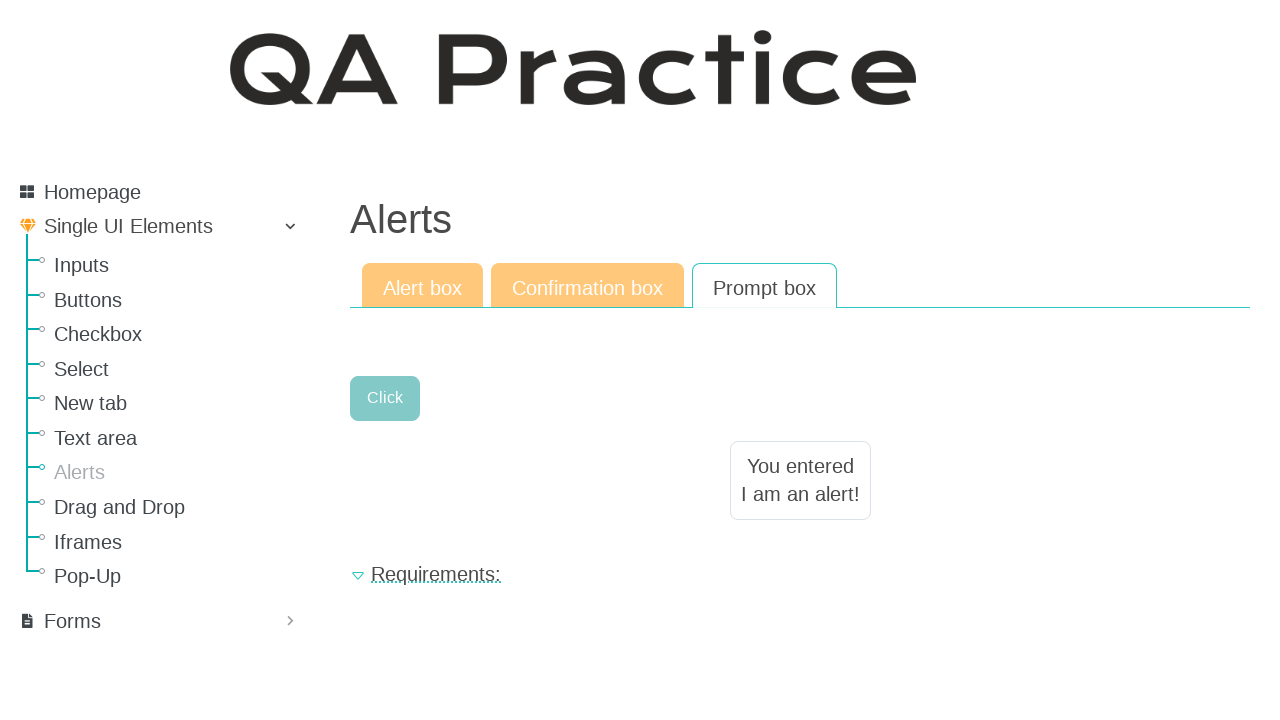